Tests that entering a valid number between 50 and 100 calculates and displays the correct square root in an alert dialog

Starting URL: https://acctabootcamp.github.io/site/tasks/enter_a_number

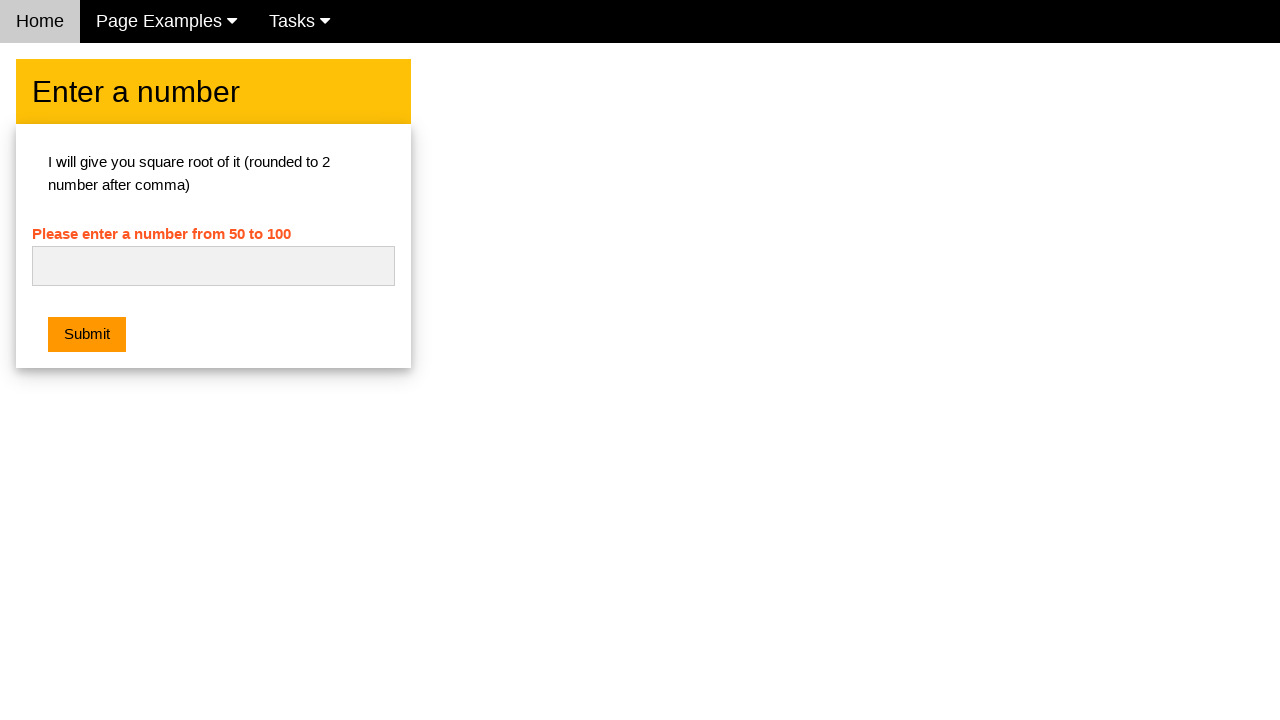

Filled number input with 64 on #numb
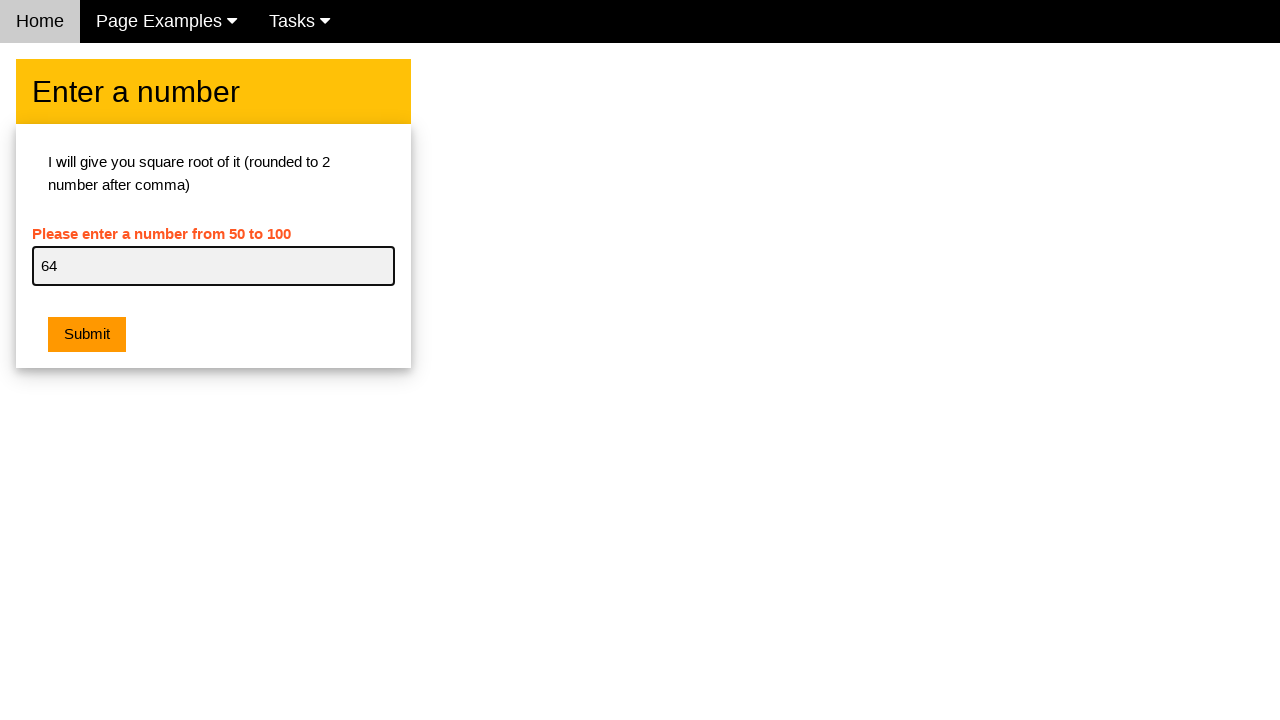

Clicked submit button at (87, 335) on button.w3-btn.w3-orange.w3-margin
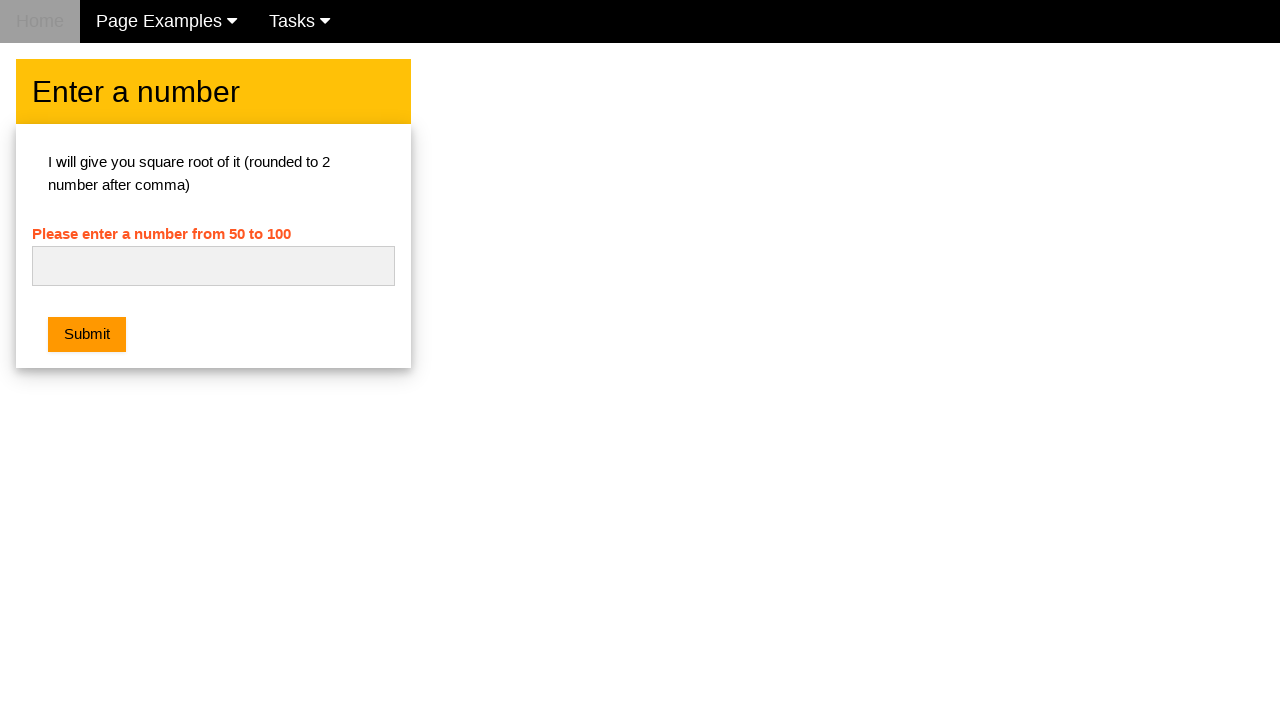

Registered dialog handler to accept alerts
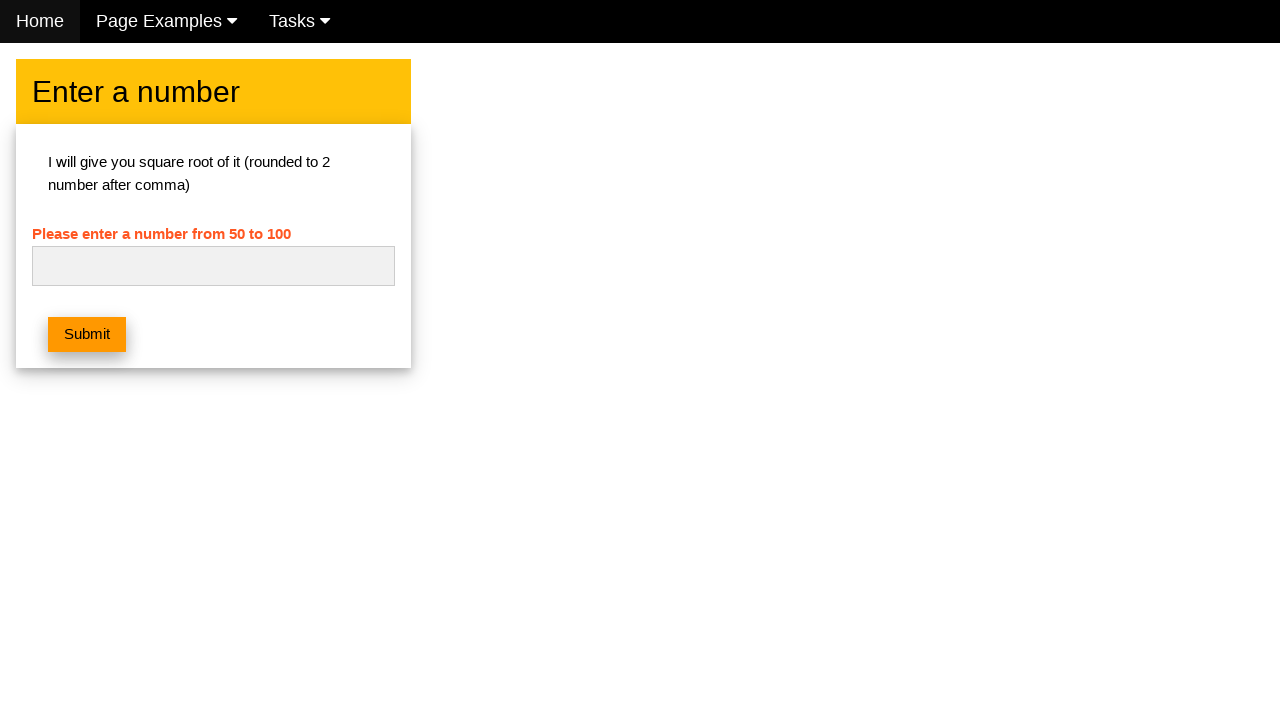

Registered alert handler with square root validation for 64
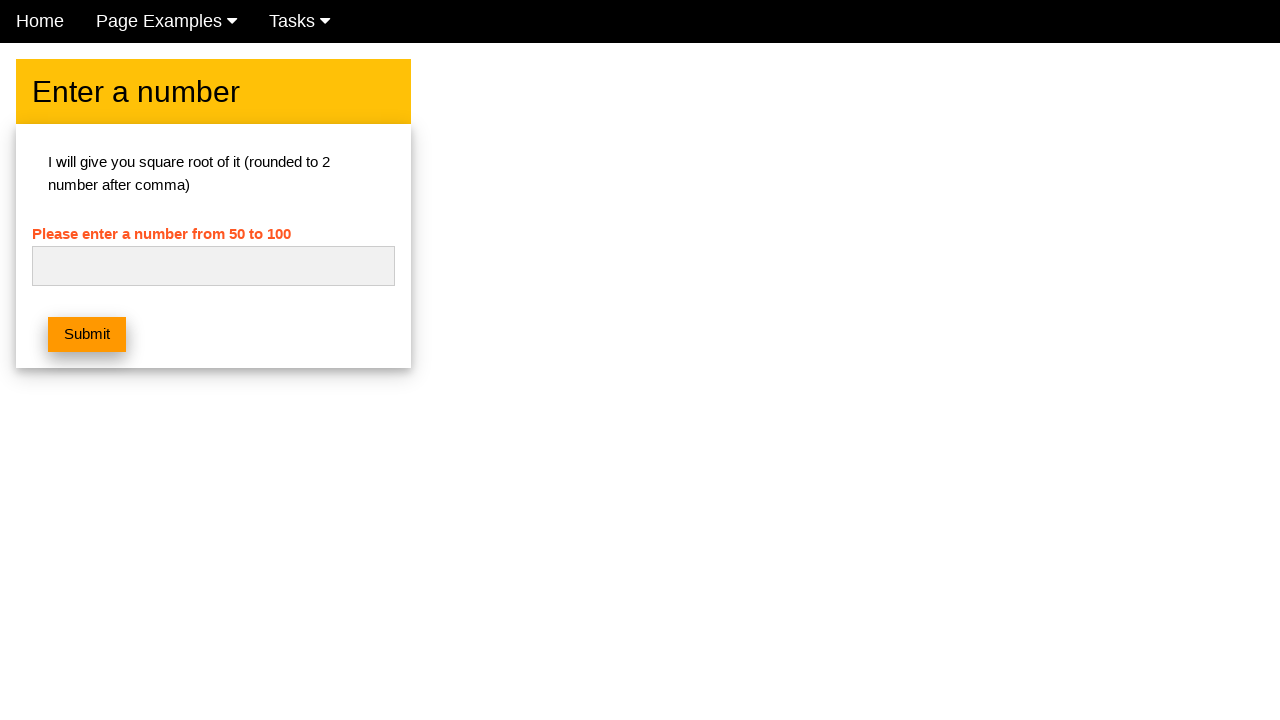

Cleared number input field on #numb
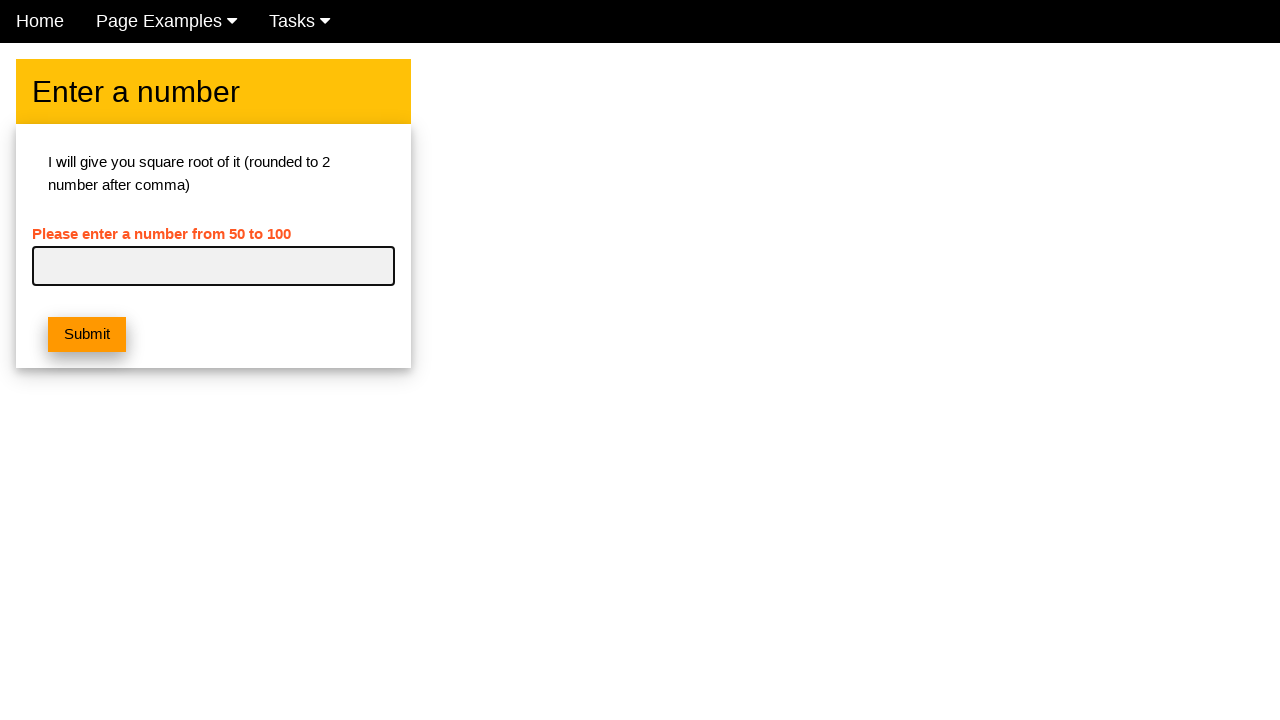

Filled number input with 81 on #numb
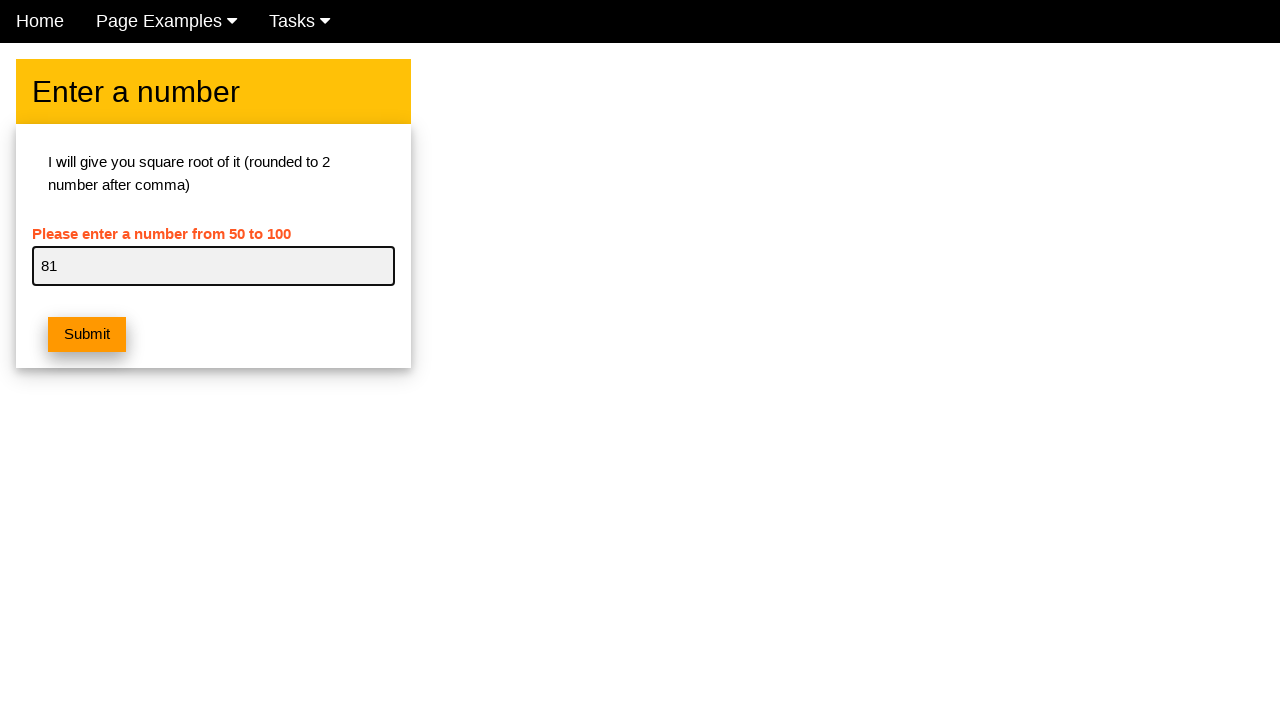

Registered dialog handler to accept alert
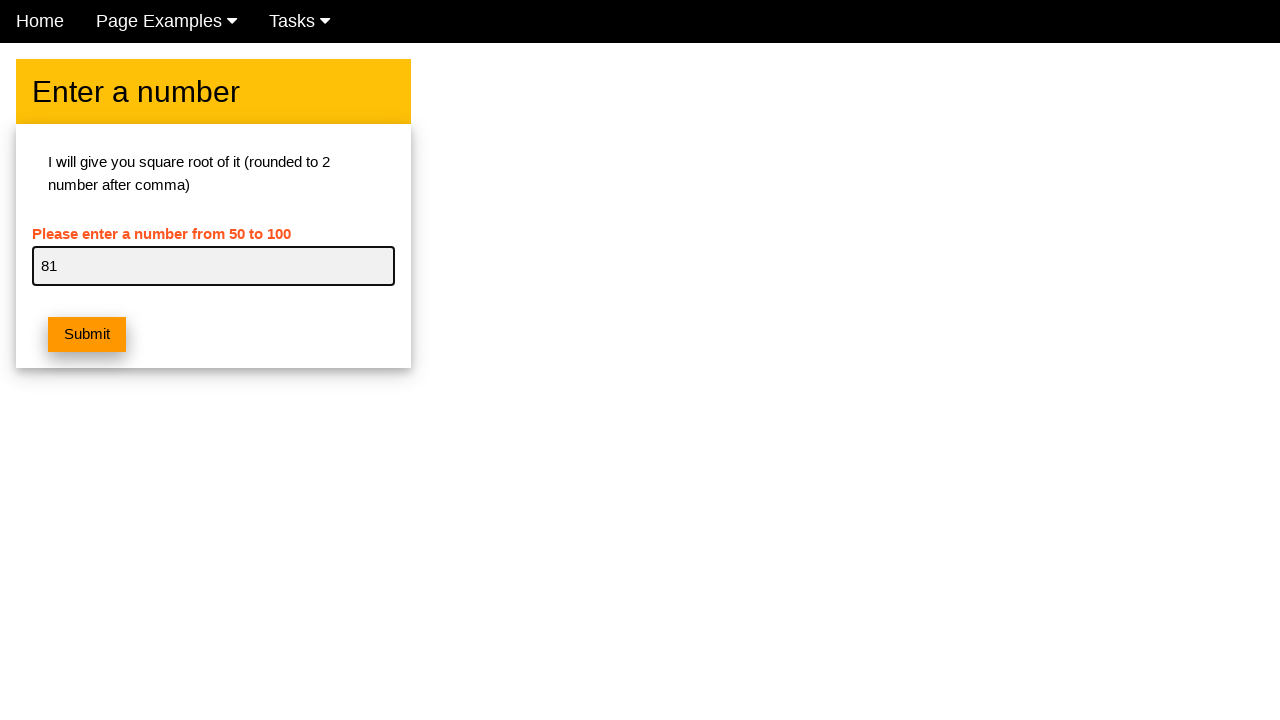

Clicked submit button to calculate square root of 81 and display alert at (87, 335) on button.w3-btn.w3-orange.w3-margin
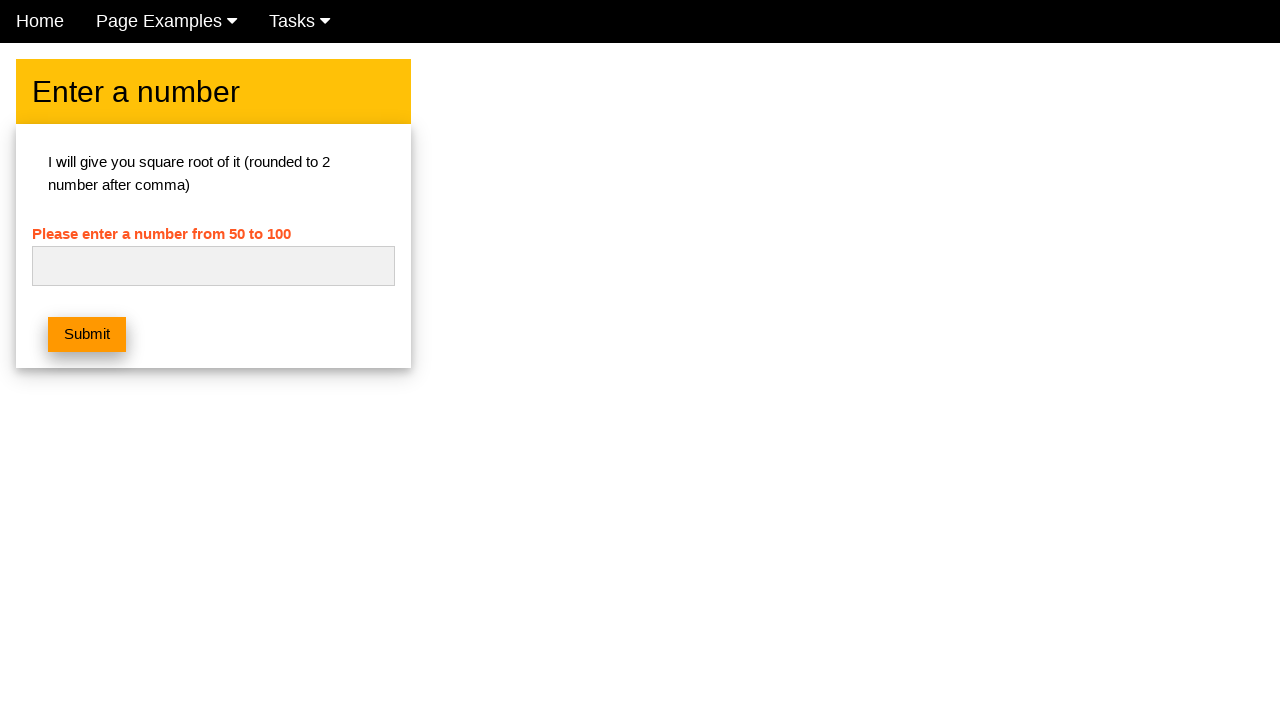

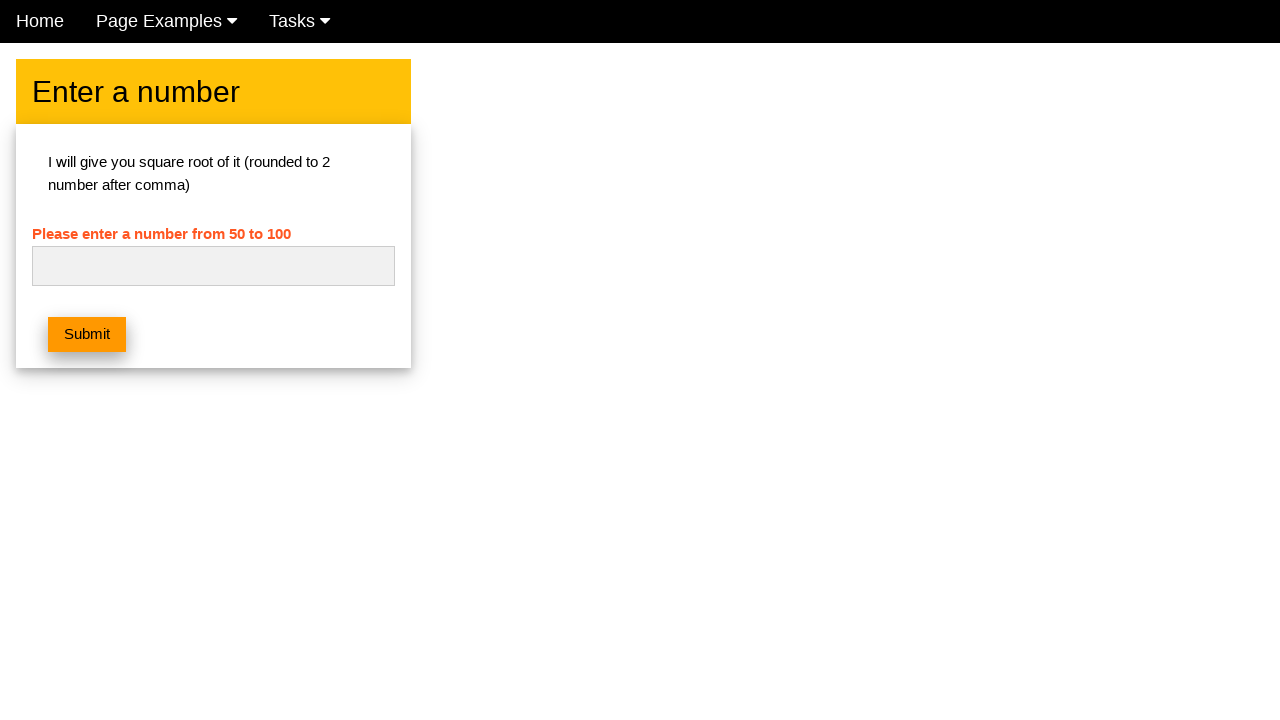